Logs in as standard_user and navigates through all product pages to verify product information is displayed

Starting URL: https://www.saucedemo.com/v1/

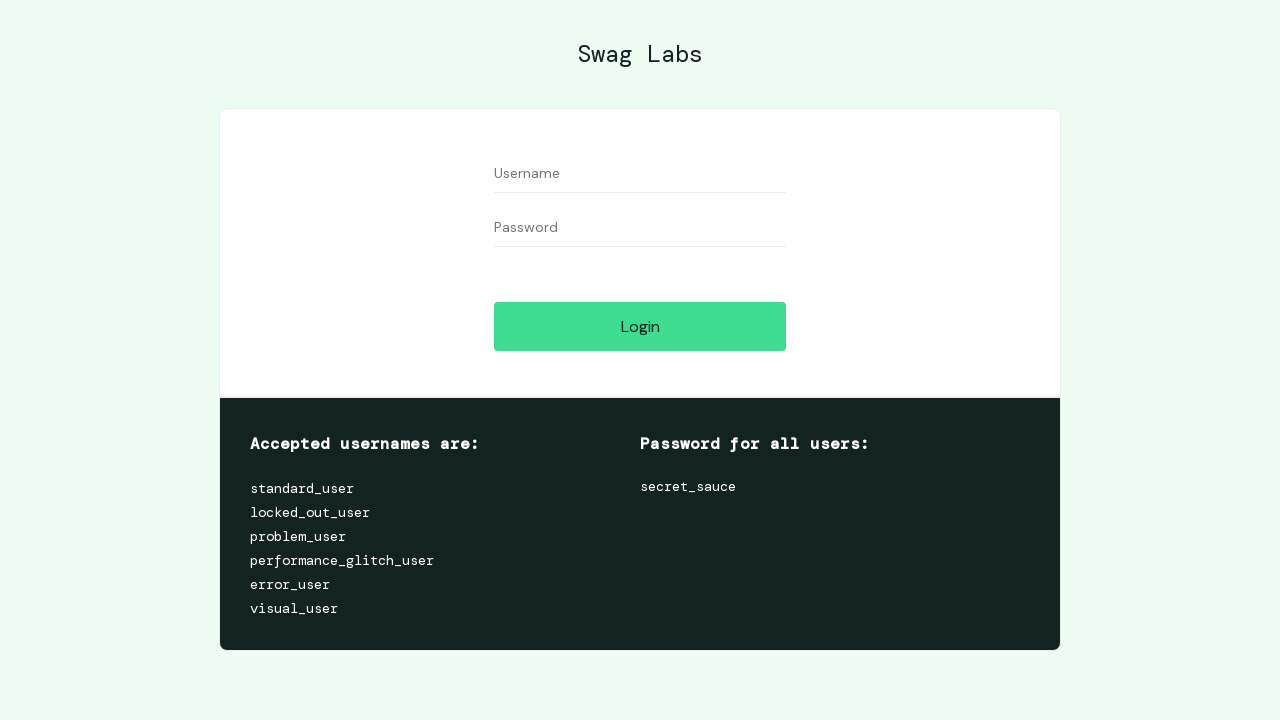

Filled username field with 'standard_user' on #user-name
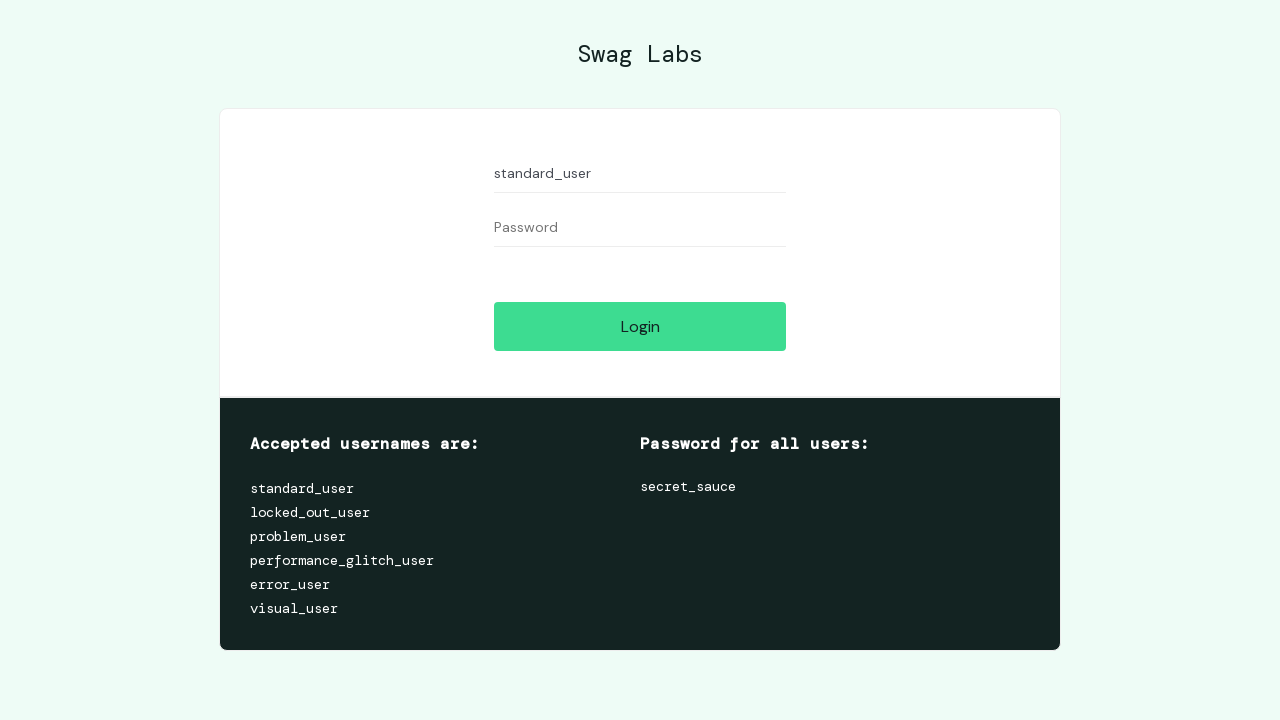

Filled password field with 'secret_sauce' on #password
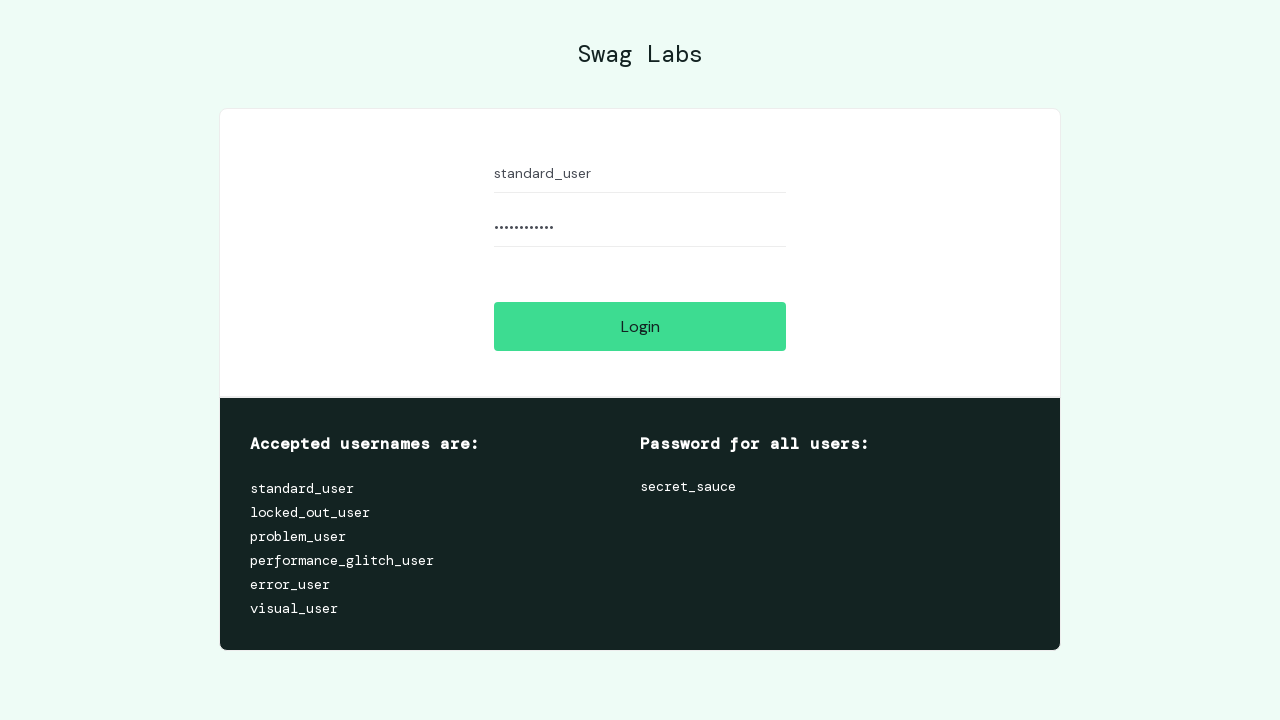

Clicked login button at (640, 326) on #login-button
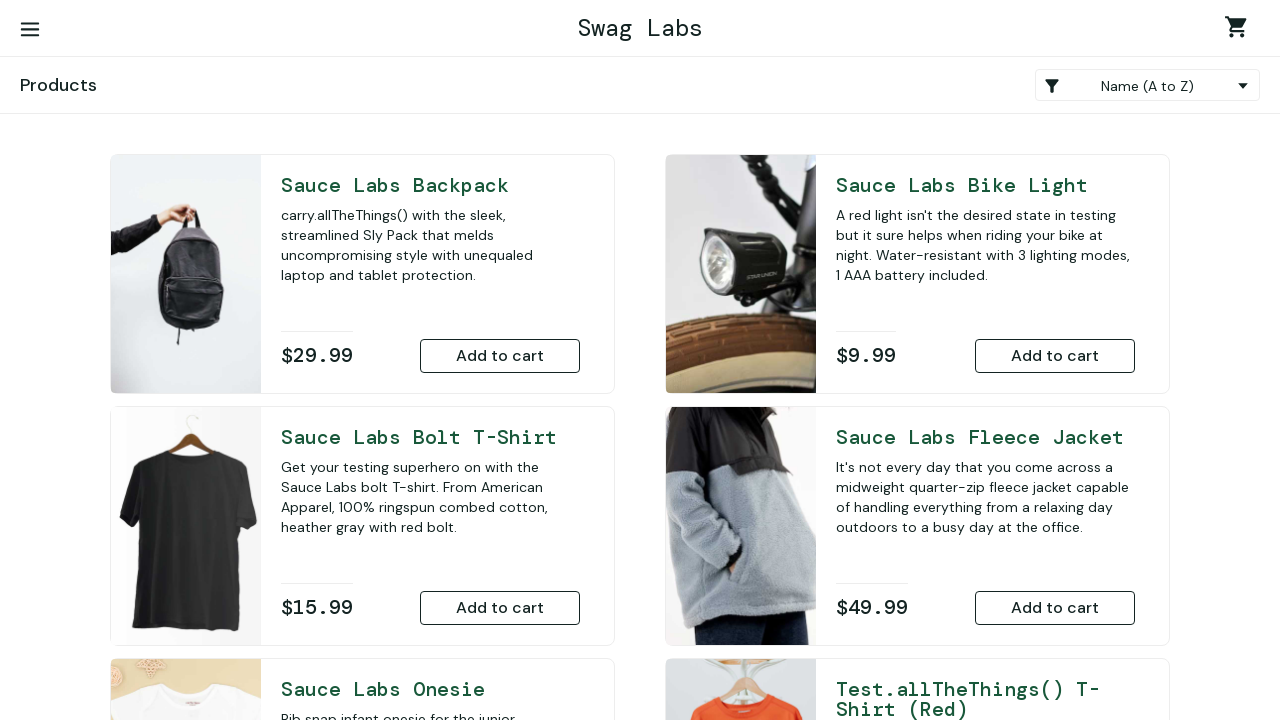

Inventory page loaded successfully
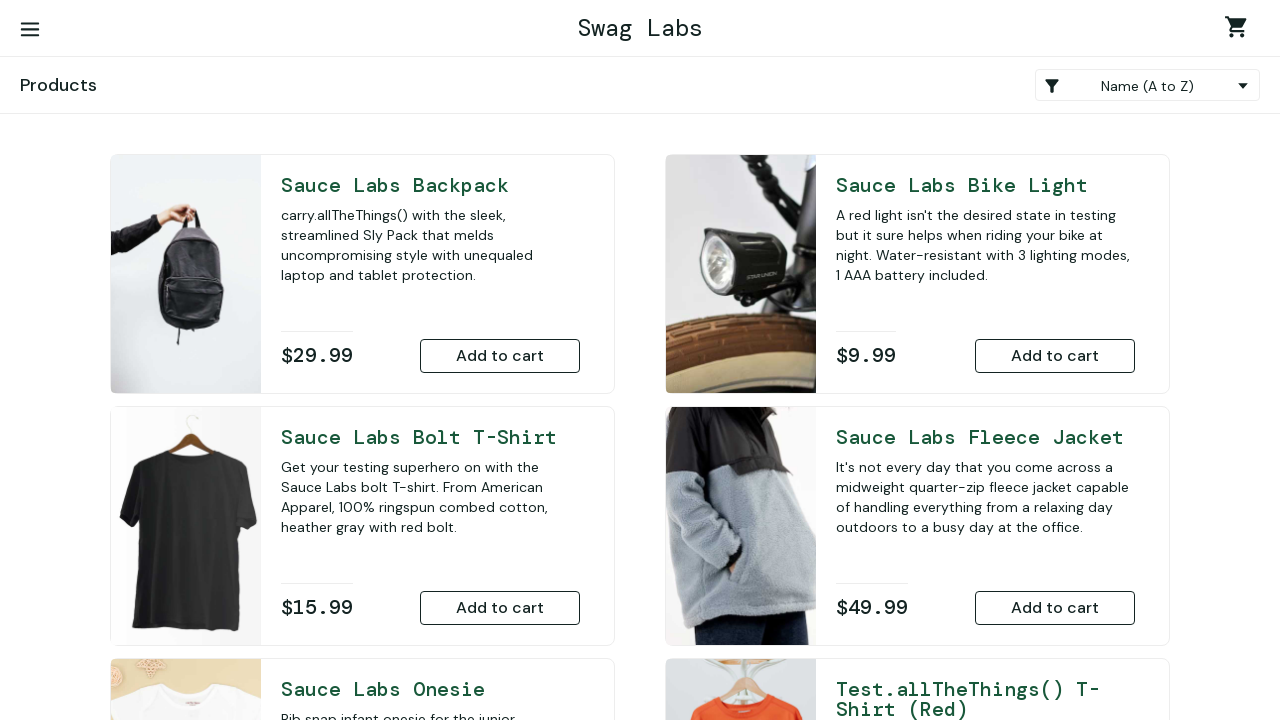

Retrieved 6 product items from inventory
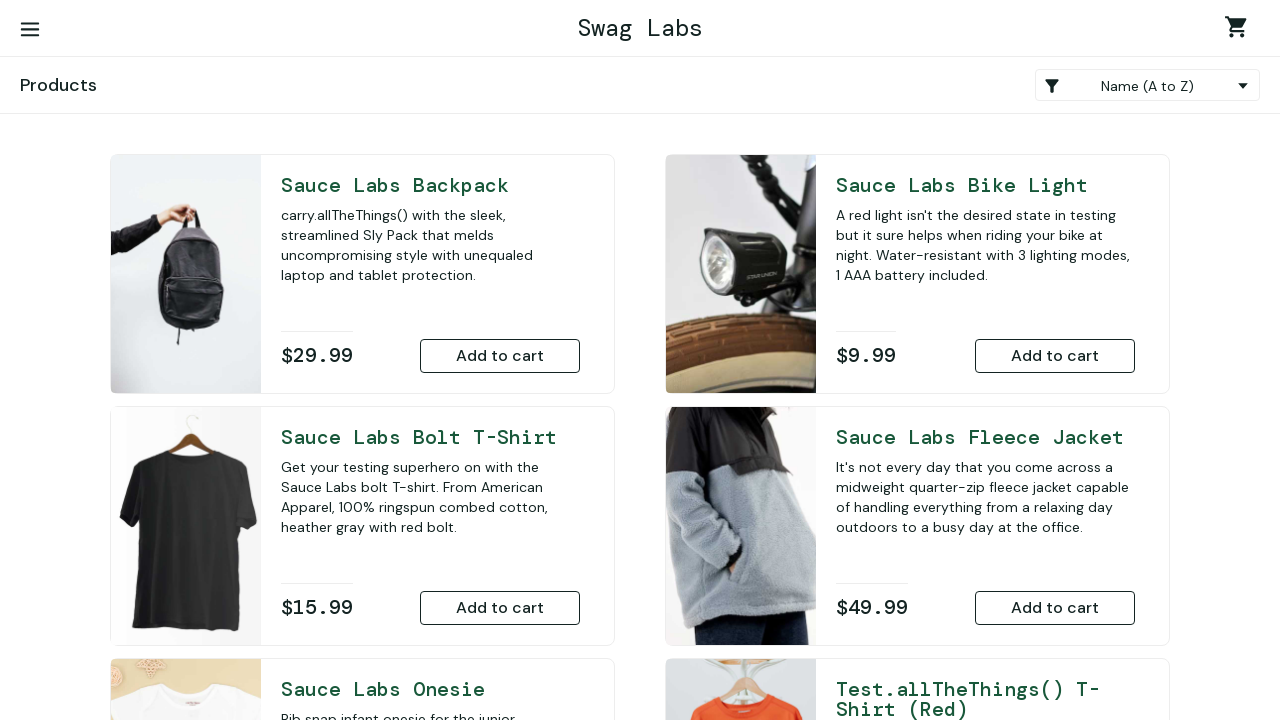

Clicked on product 1 to view details at (430, 185) on .inventory_item:nth-child(1) .inventory_item_name
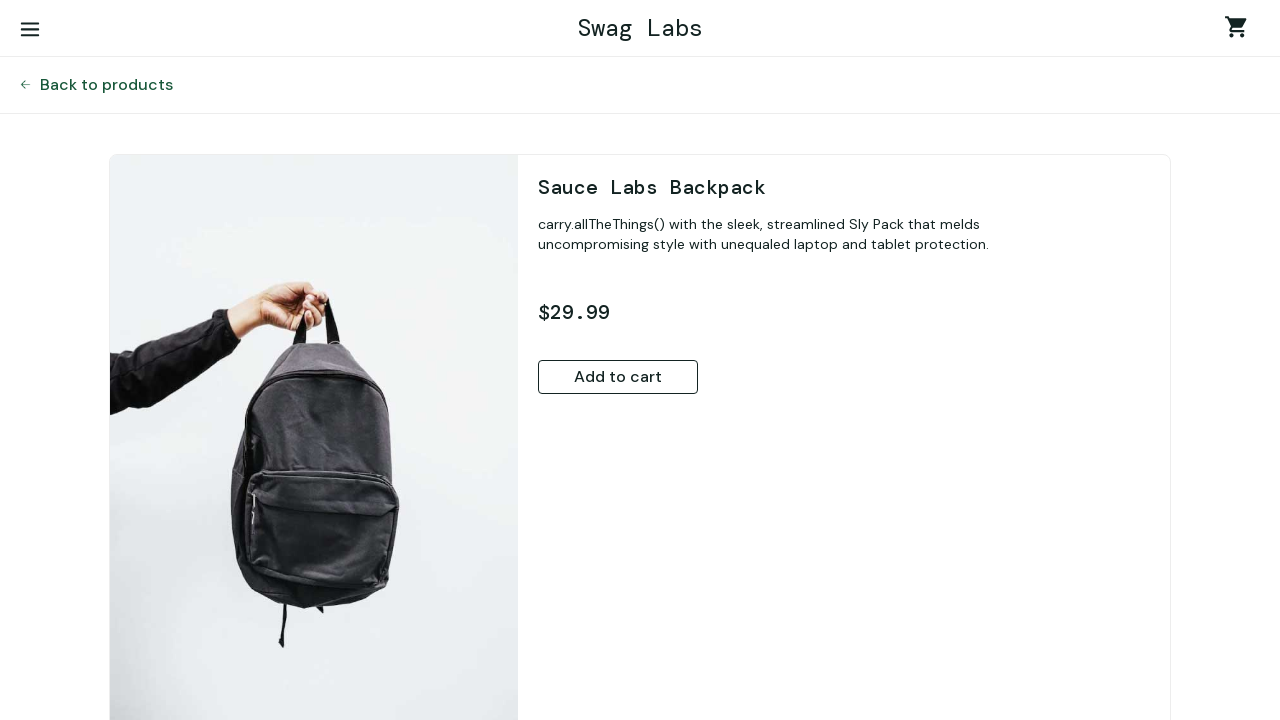

Product 1 details page loaded
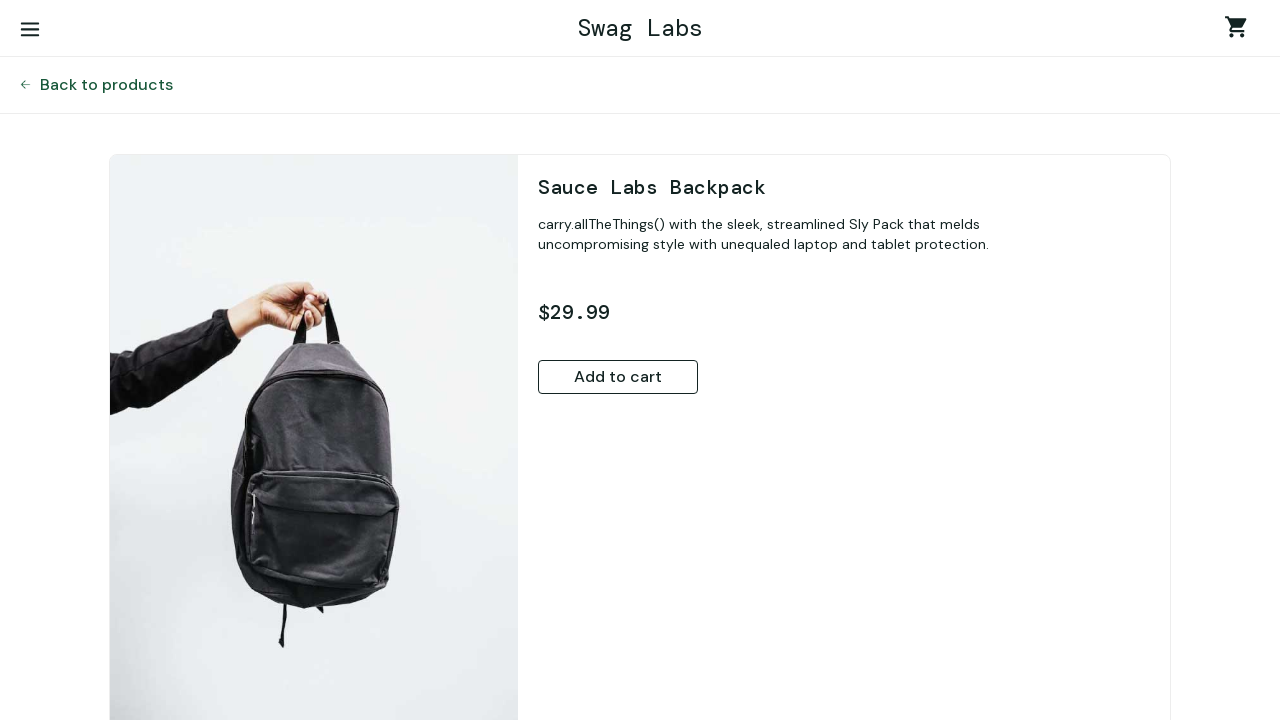

Clicked back button to return from product 1 details at (106, 85) on .inventory_details_back_button
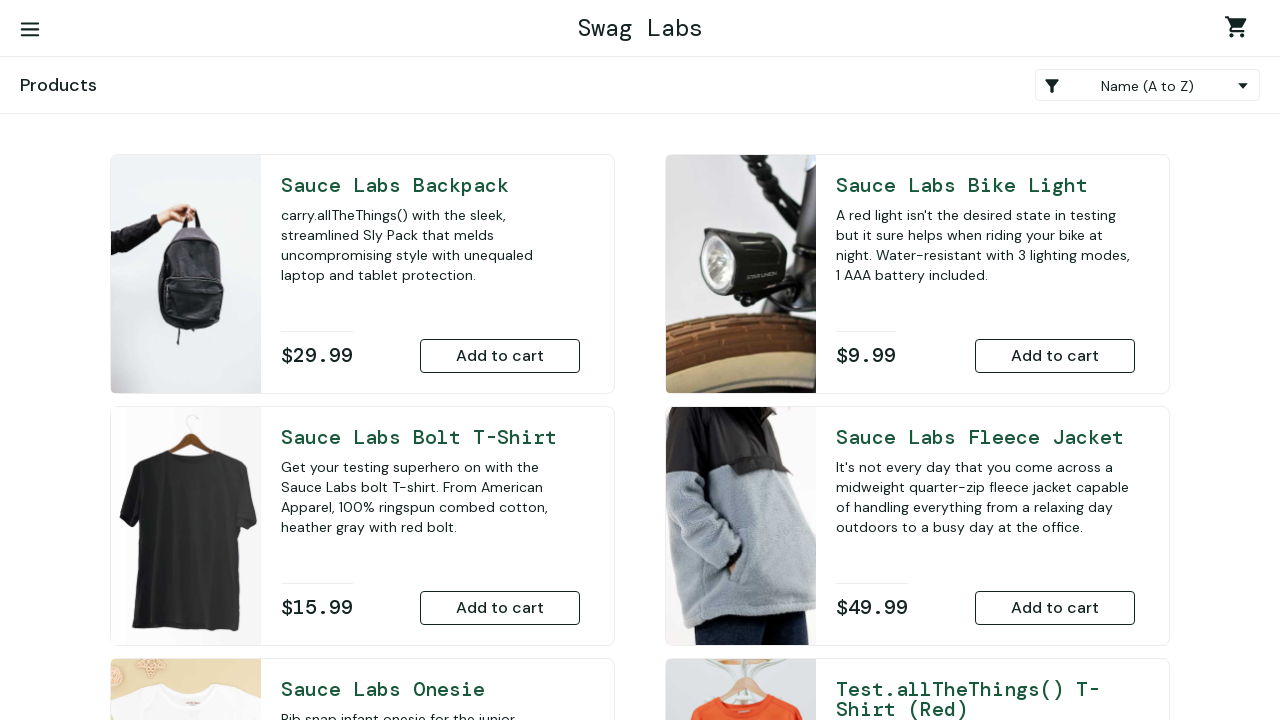

Inventory page reloaded after returning from product details
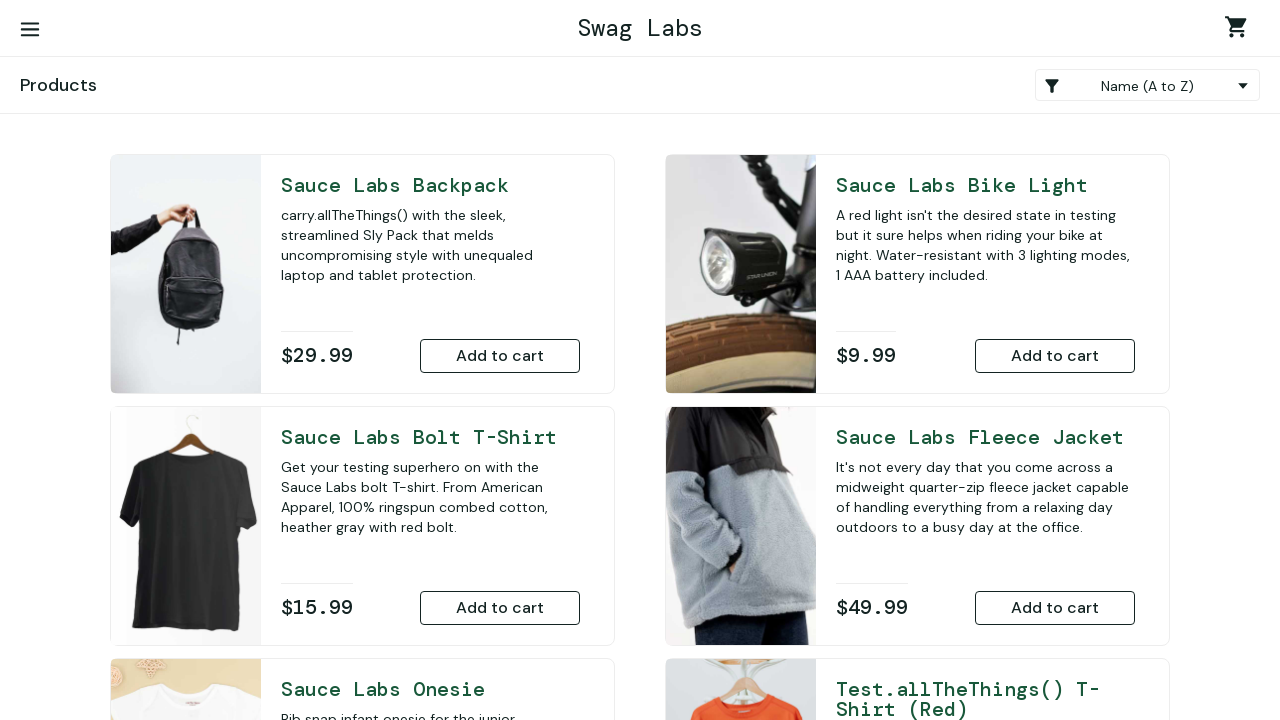

Clicked on product 2 to view details at (985, 185) on .inventory_item:nth-child(2) .inventory_item_name
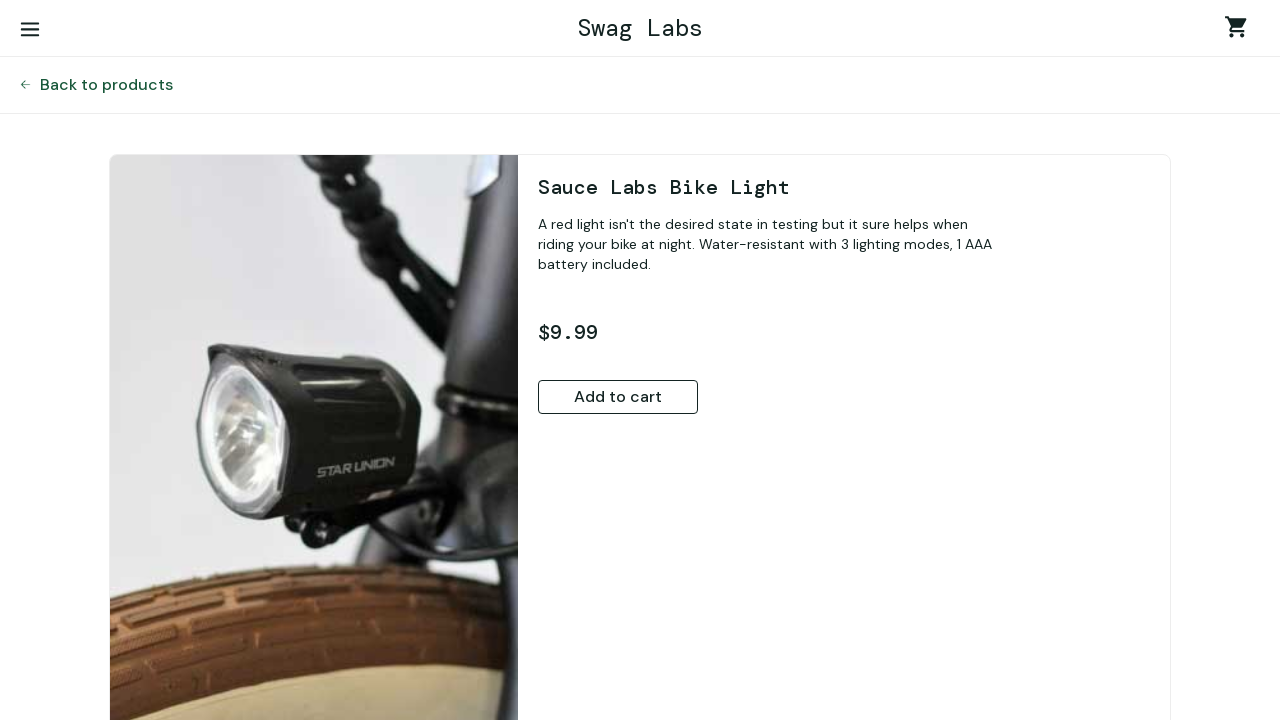

Product 2 details page loaded
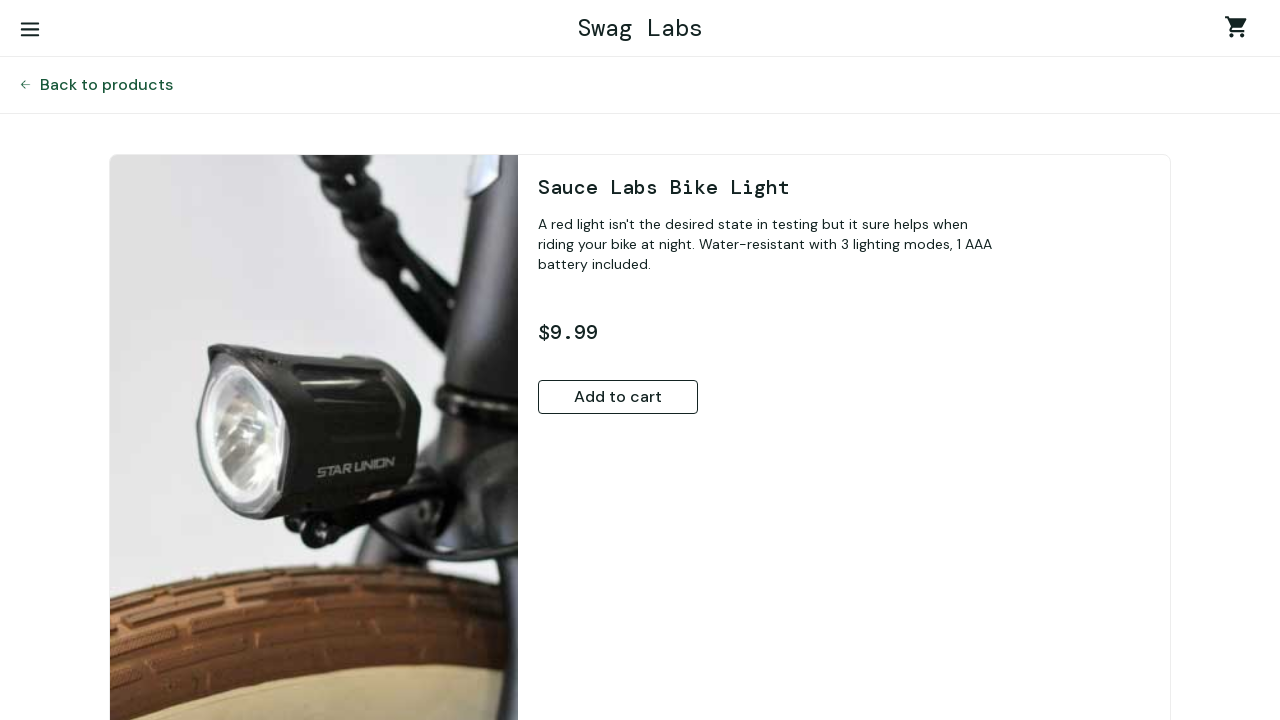

Clicked back button to return from product 2 details at (106, 85) on .inventory_details_back_button
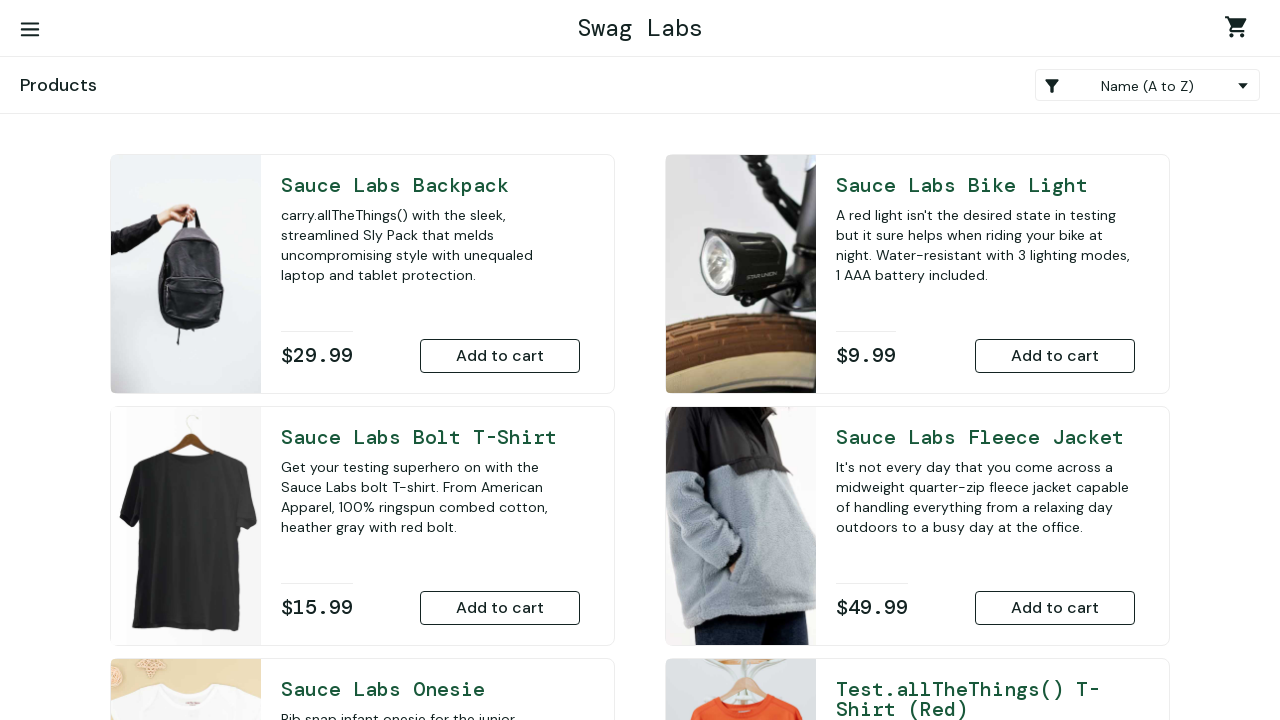

Inventory page reloaded after returning from product details
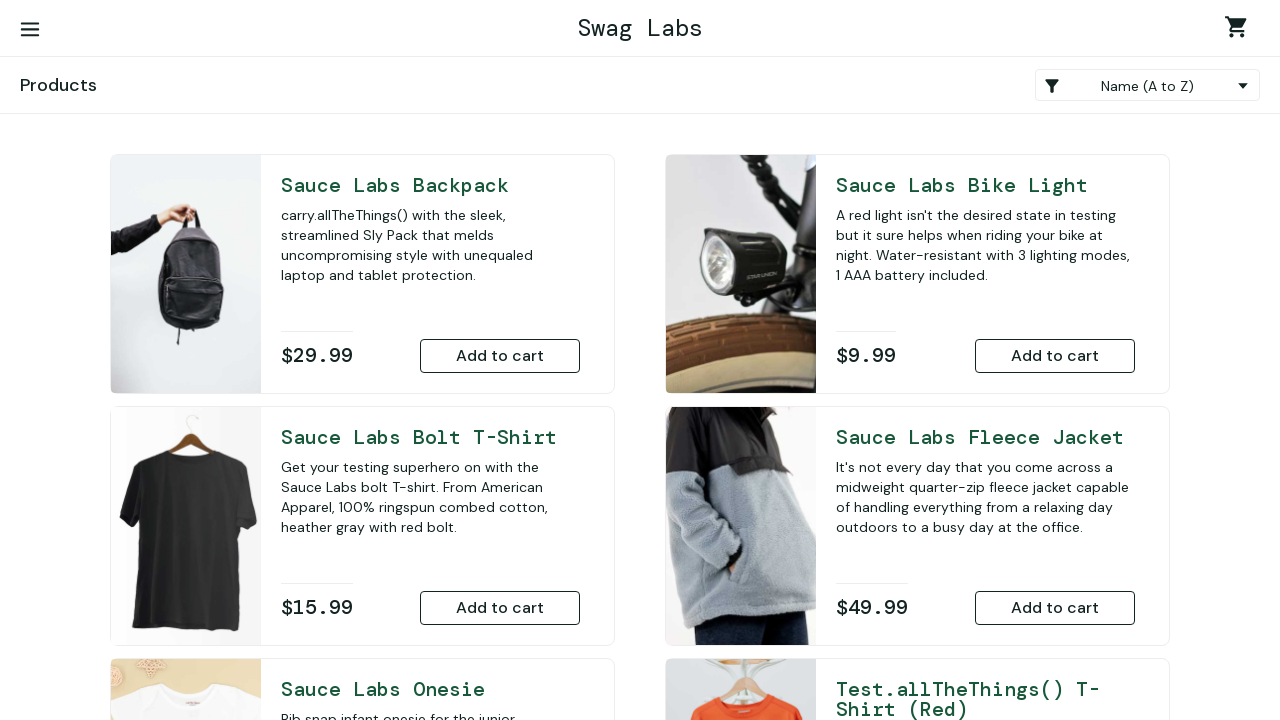

Clicked on product 3 to view details at (430, 437) on .inventory_item:nth-child(3) .inventory_item_name
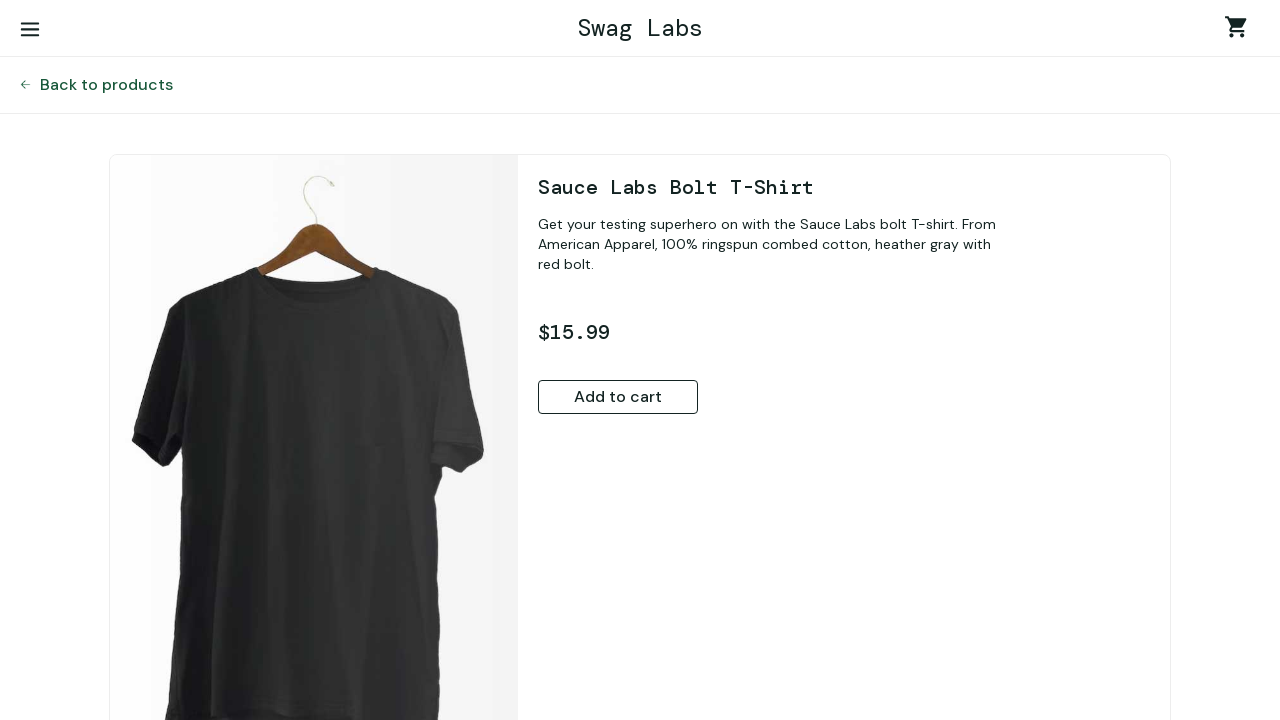

Product 3 details page loaded
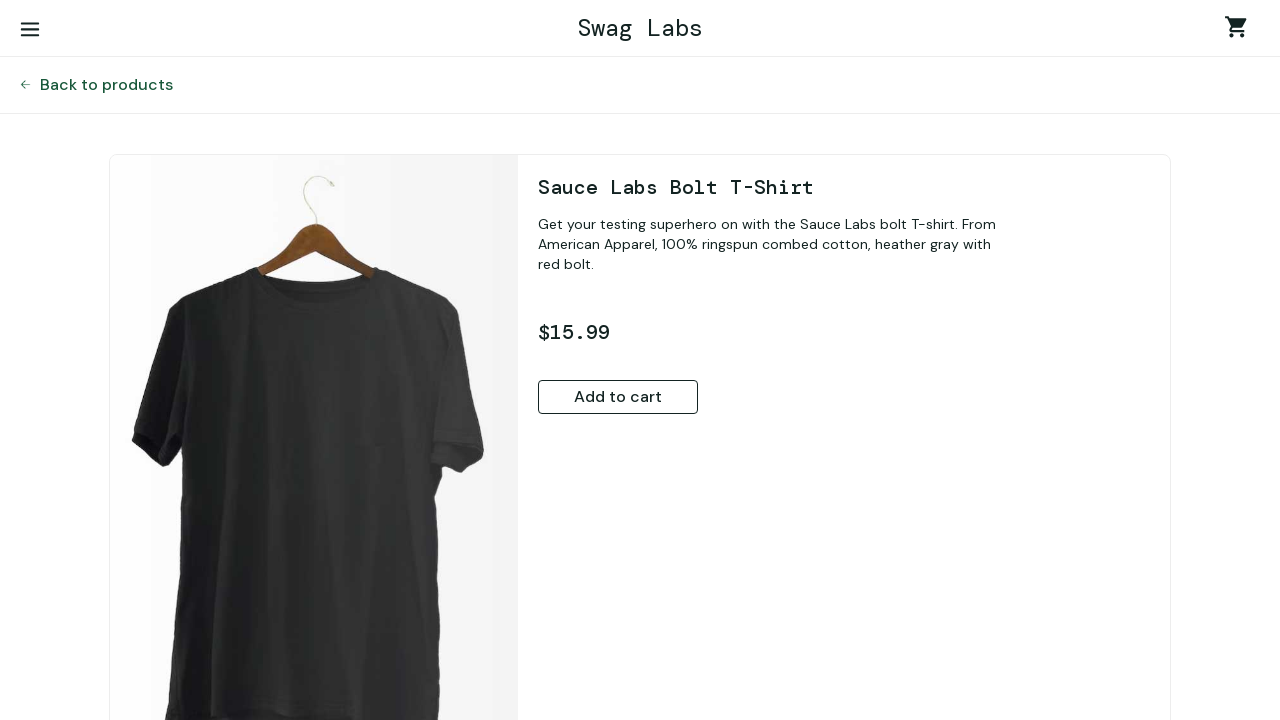

Clicked back button to return from product 3 details at (106, 85) on .inventory_details_back_button
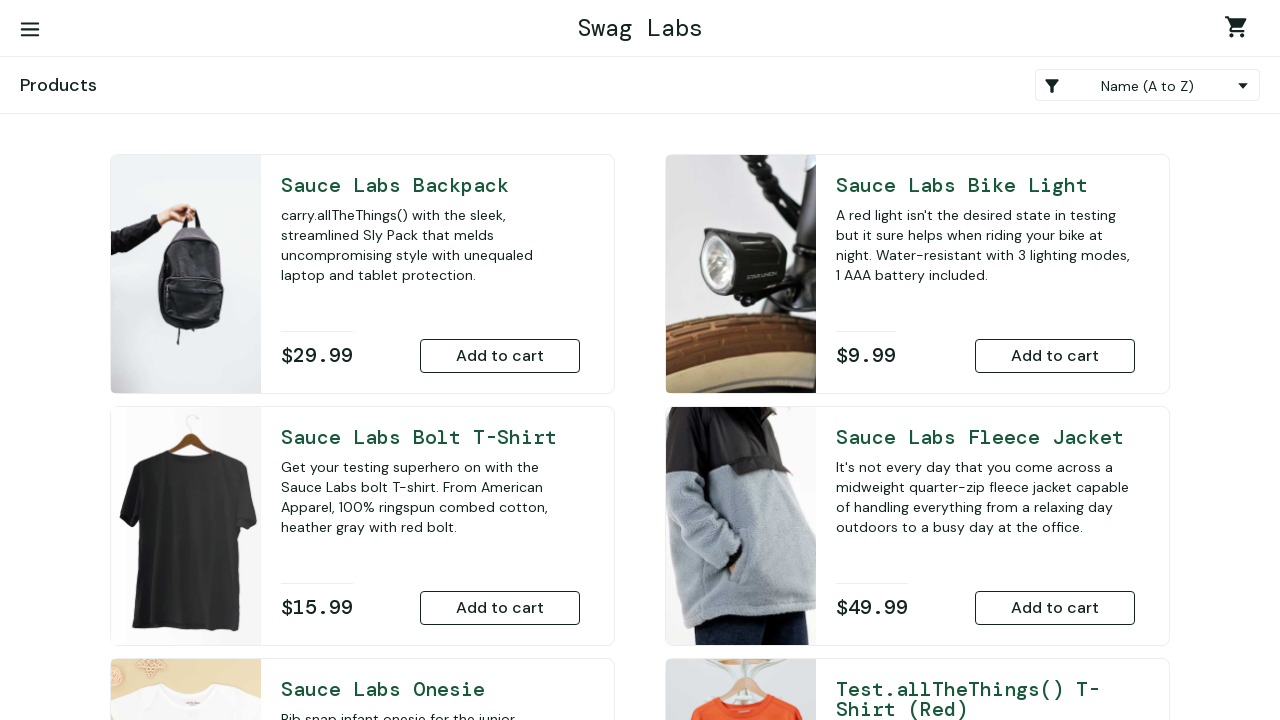

Inventory page reloaded after returning from product details
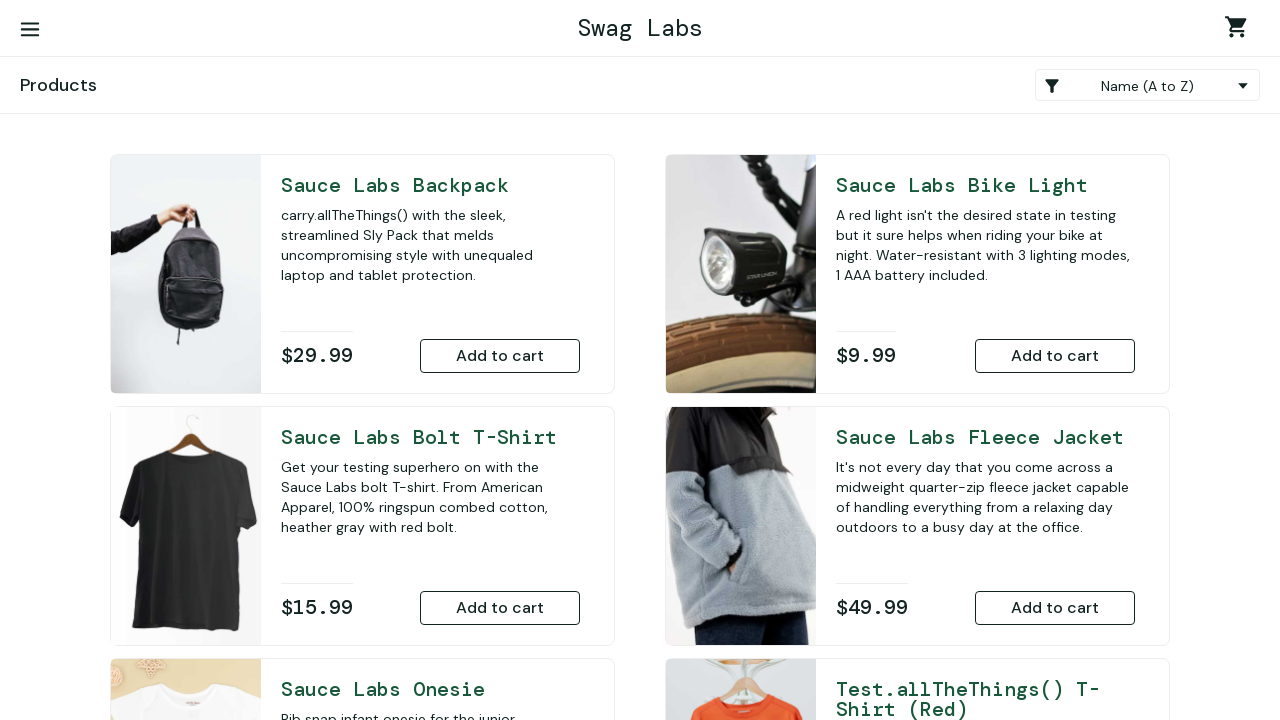

Clicked on product 4 to view details at (985, 437) on .inventory_item:nth-child(4) .inventory_item_name
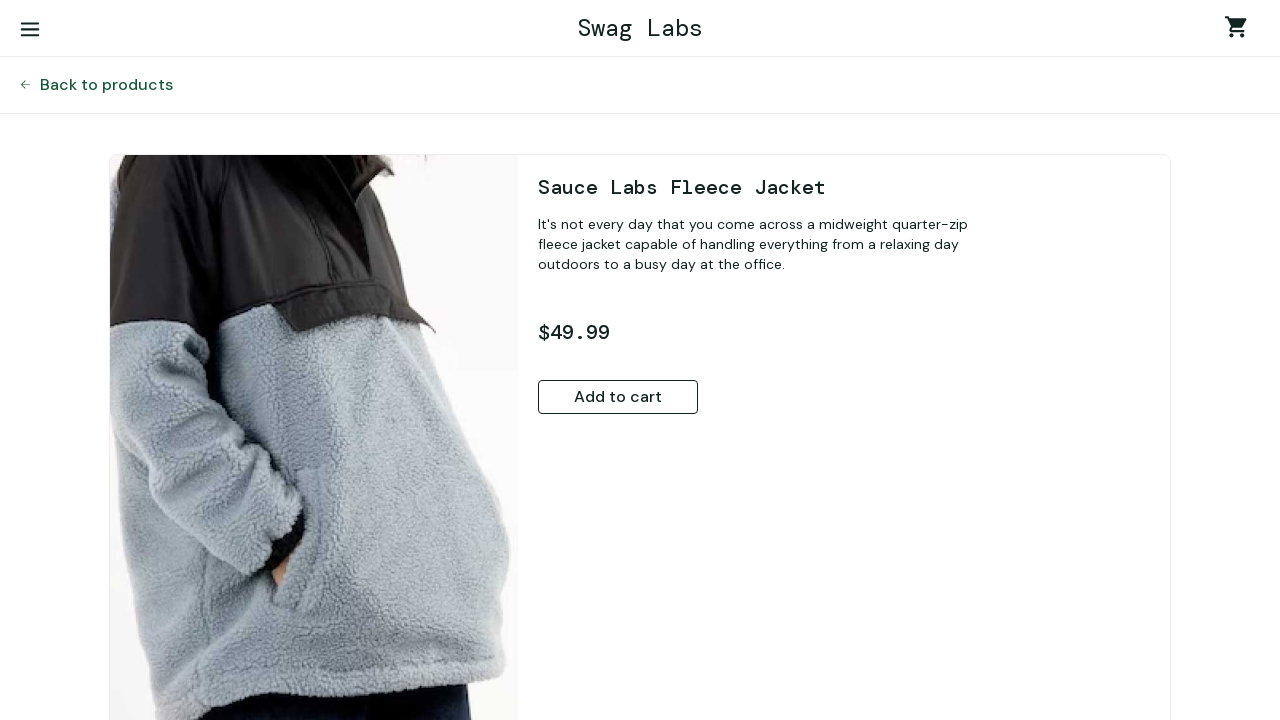

Product 4 details page loaded
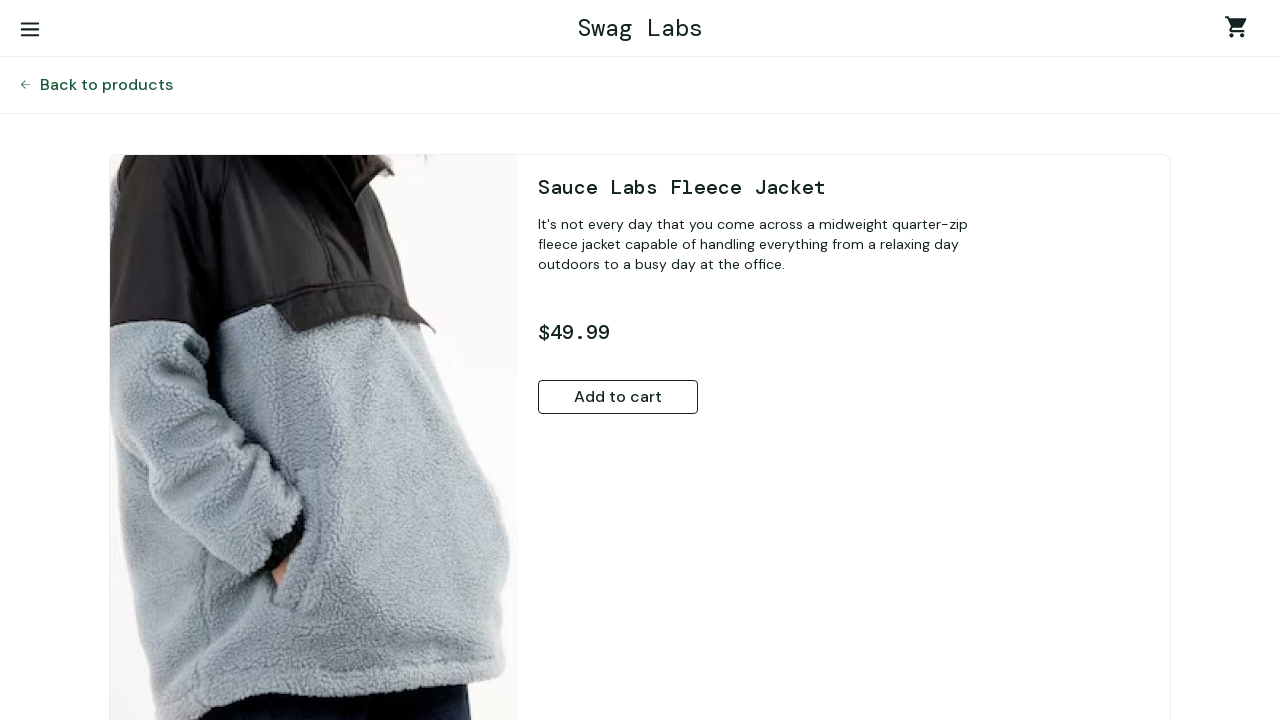

Clicked back button to return from product 4 details at (106, 85) on .inventory_details_back_button
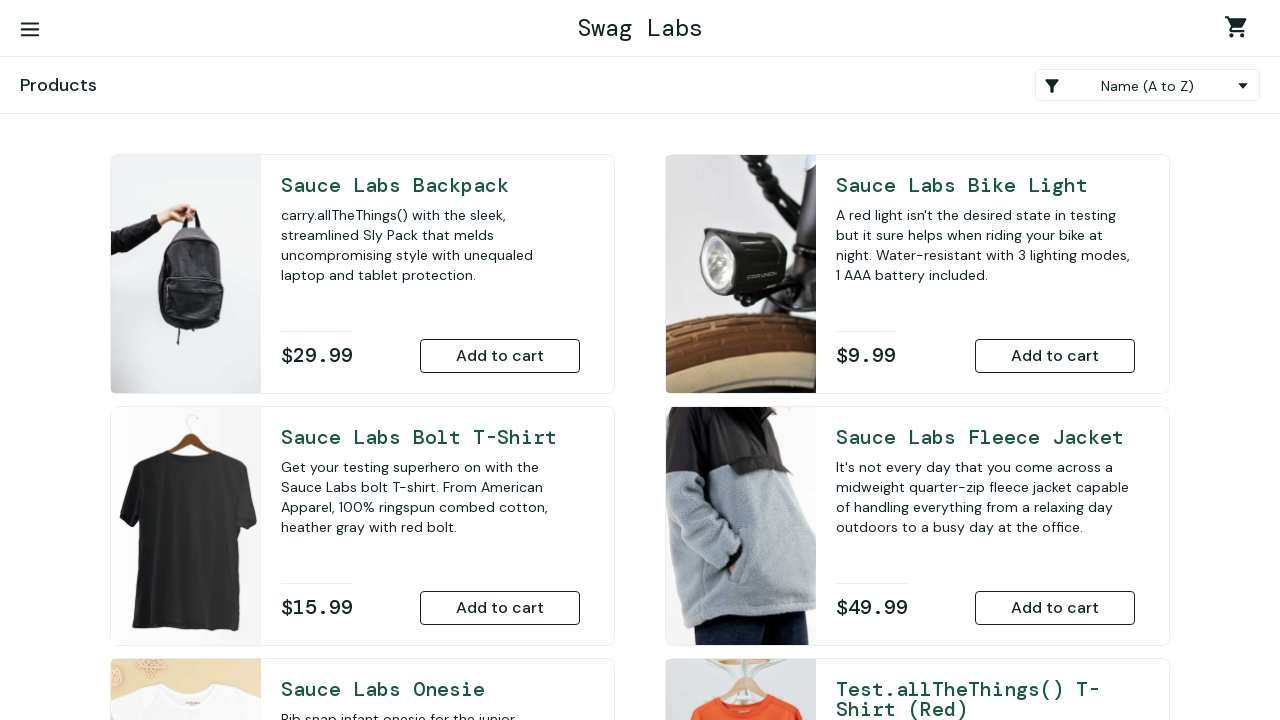

Inventory page reloaded after returning from product details
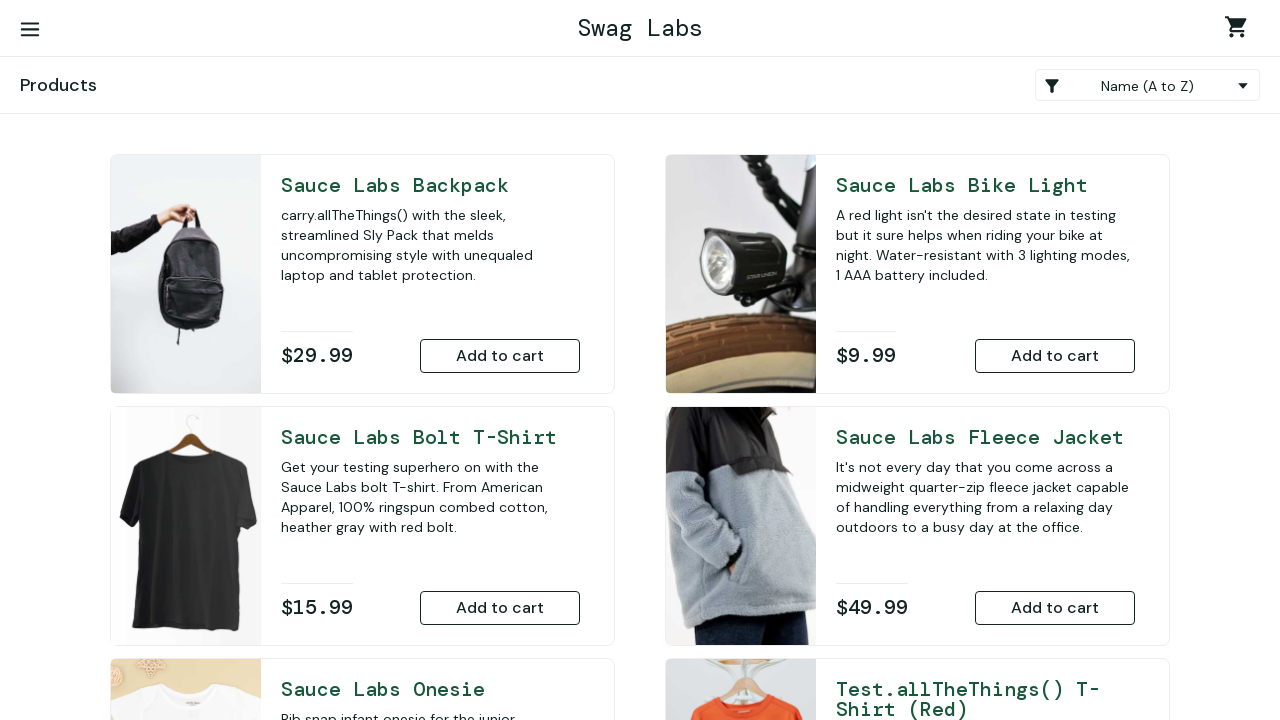

Clicked on product 5 to view details at (430, 689) on .inventory_item:nth-child(5) .inventory_item_name
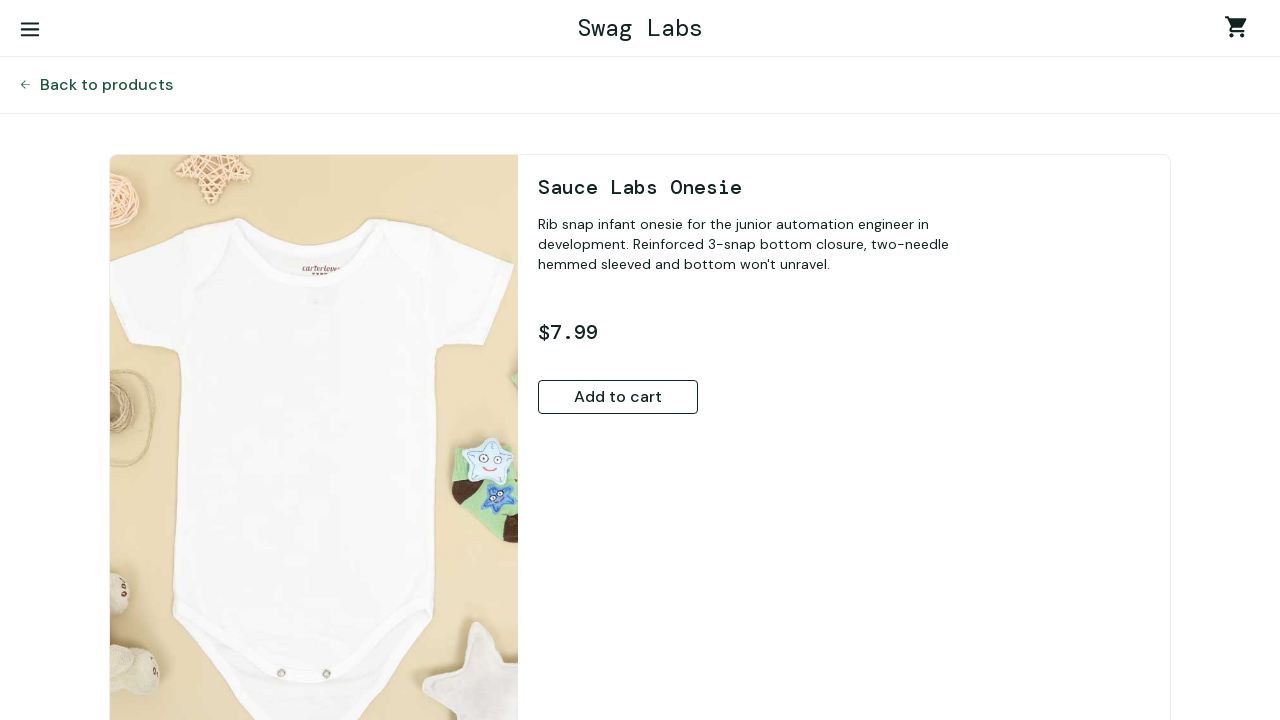

Product 5 details page loaded
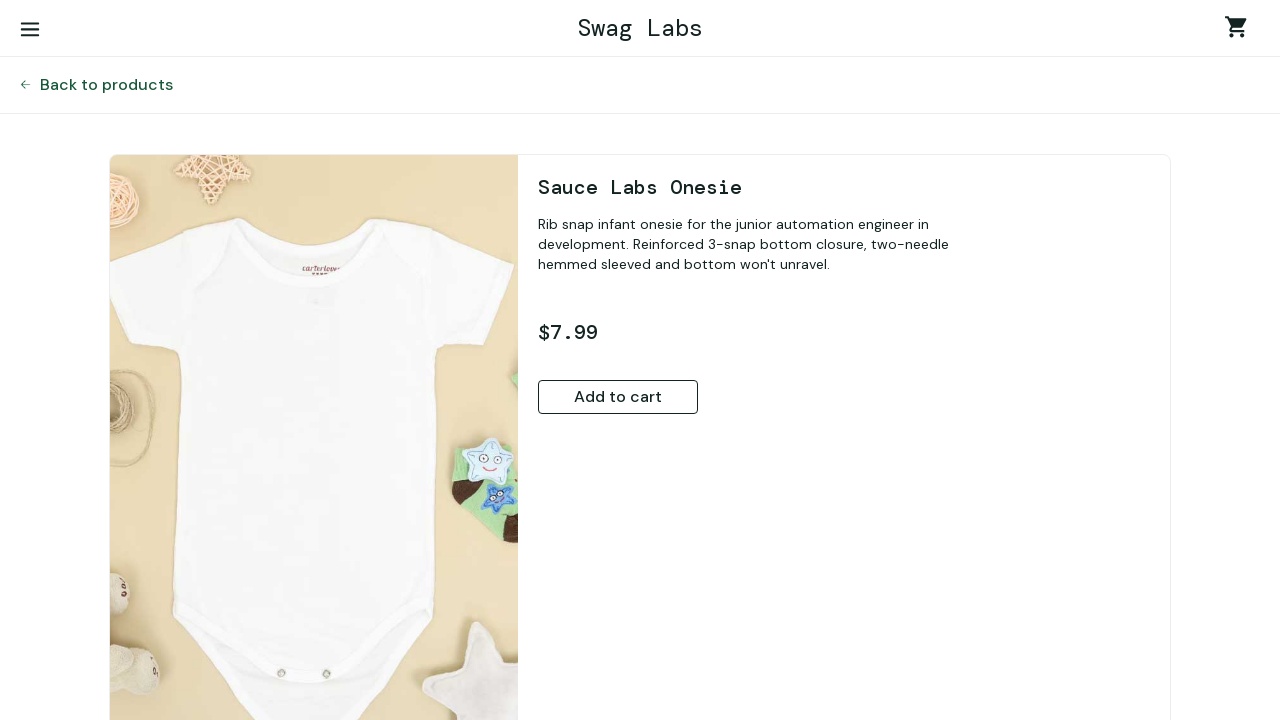

Clicked back button to return from product 5 details at (106, 85) on .inventory_details_back_button
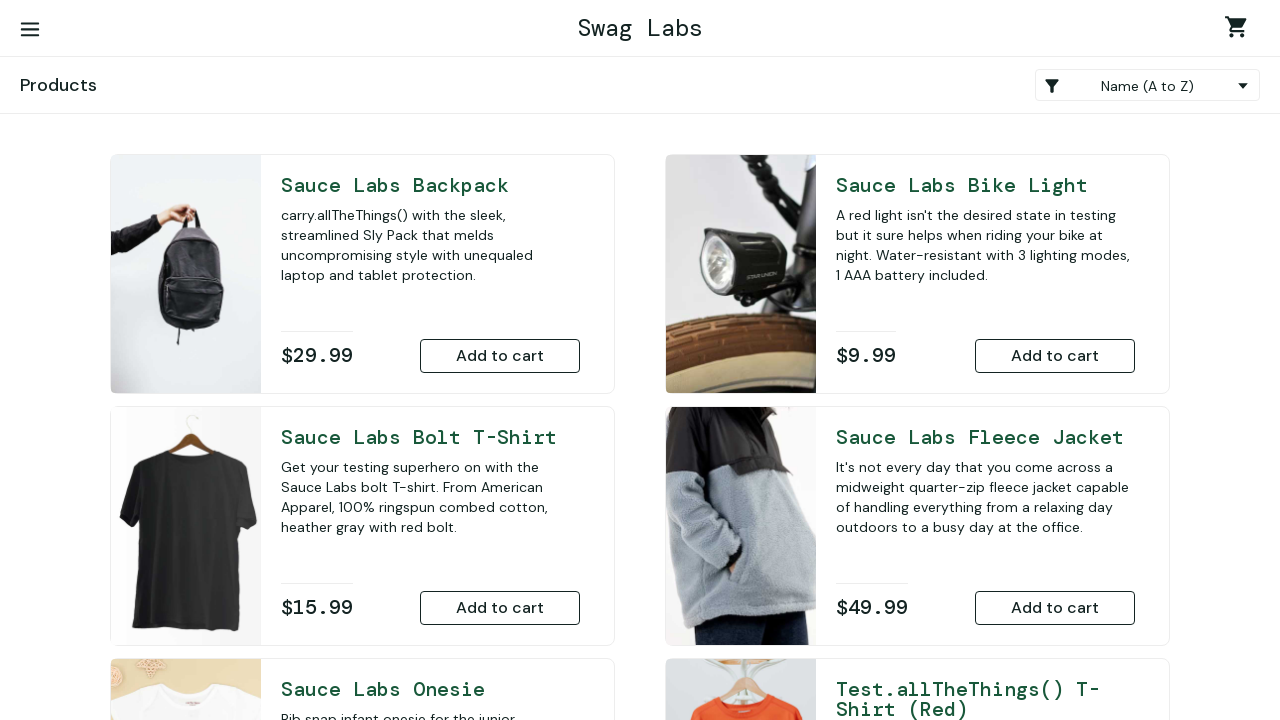

Inventory page reloaded after returning from product details
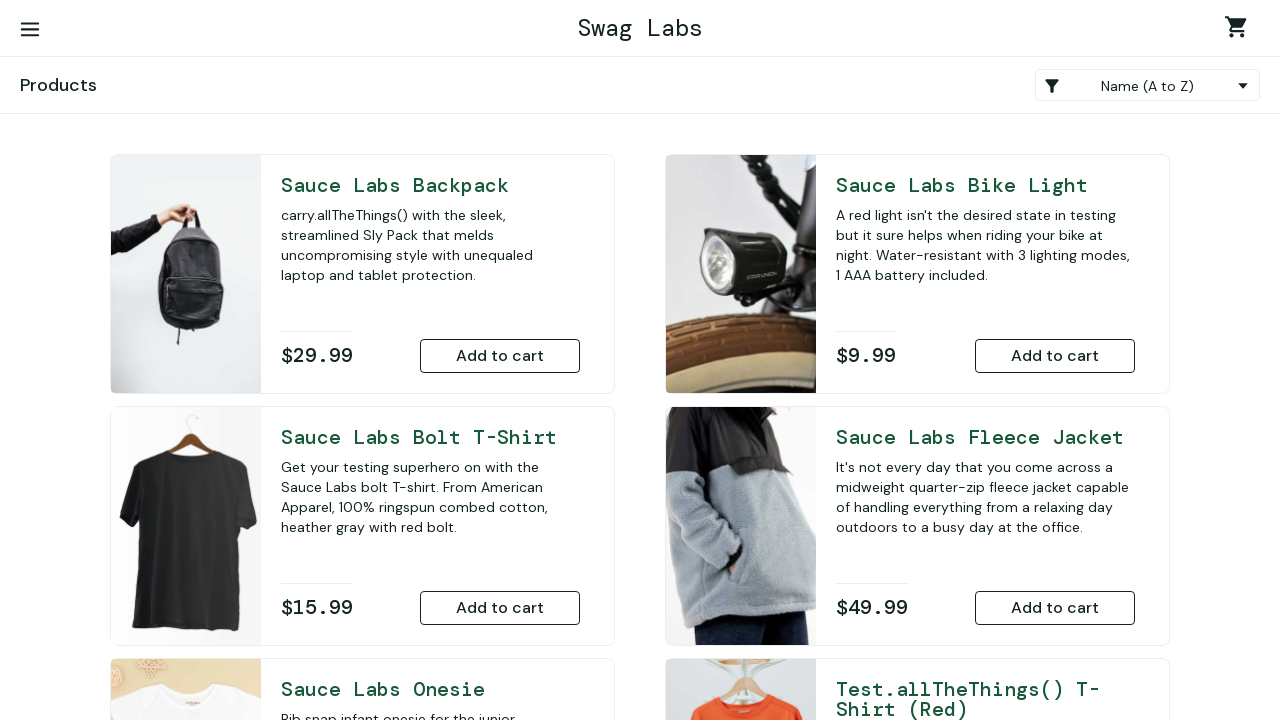

Clicked on product 6 to view details at (985, 699) on .inventory_item:nth-child(6) .inventory_item_name
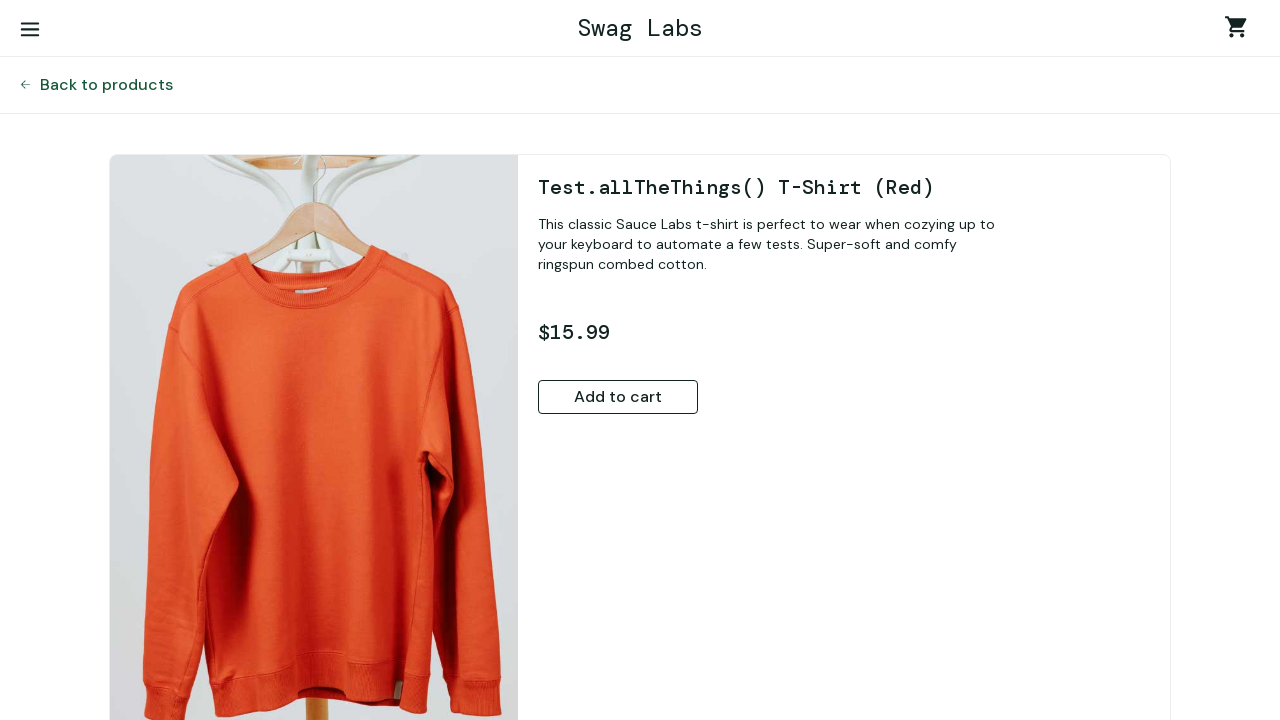

Product 6 details page loaded
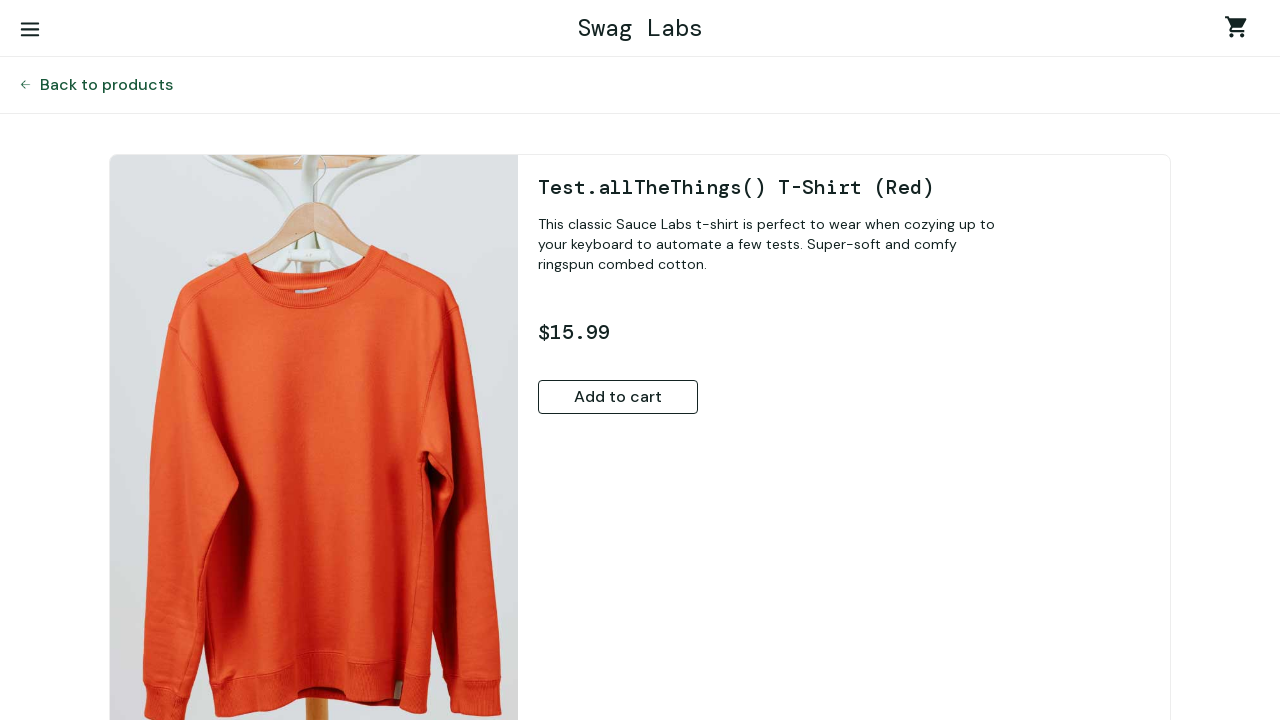

Clicked back button to return from product 6 details at (106, 85) on .inventory_details_back_button
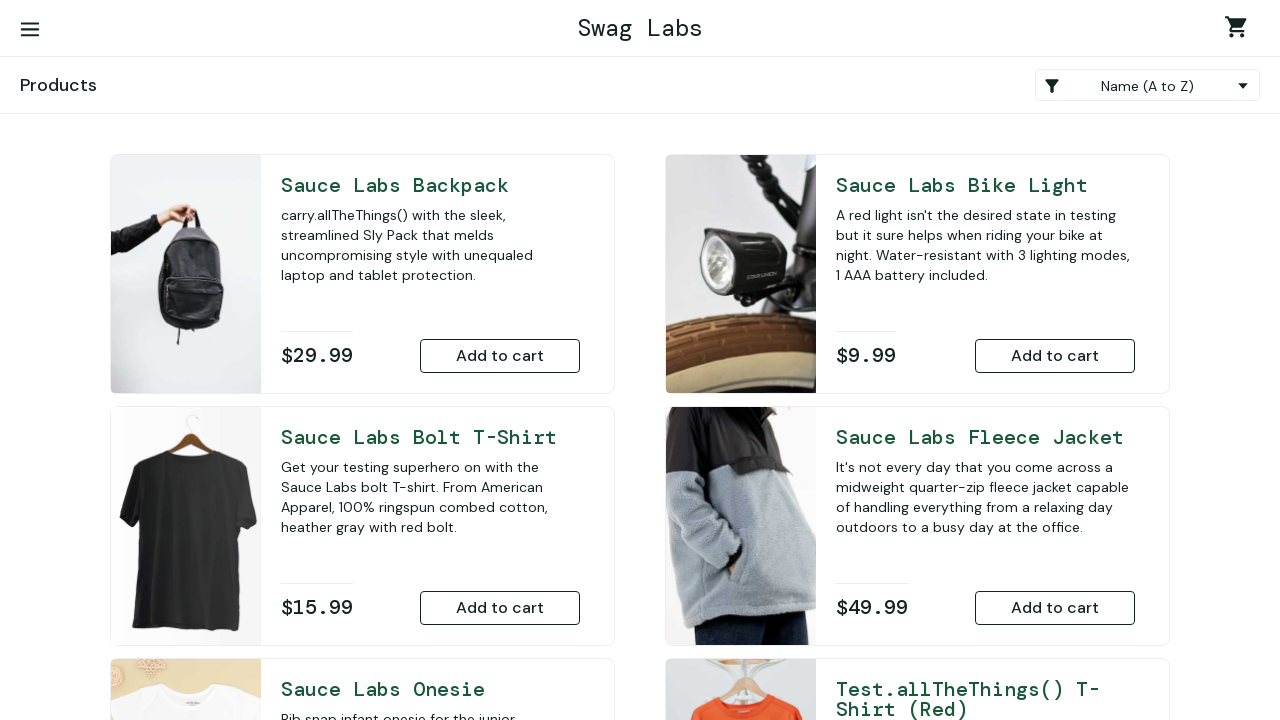

Inventory page reloaded after returning from product details
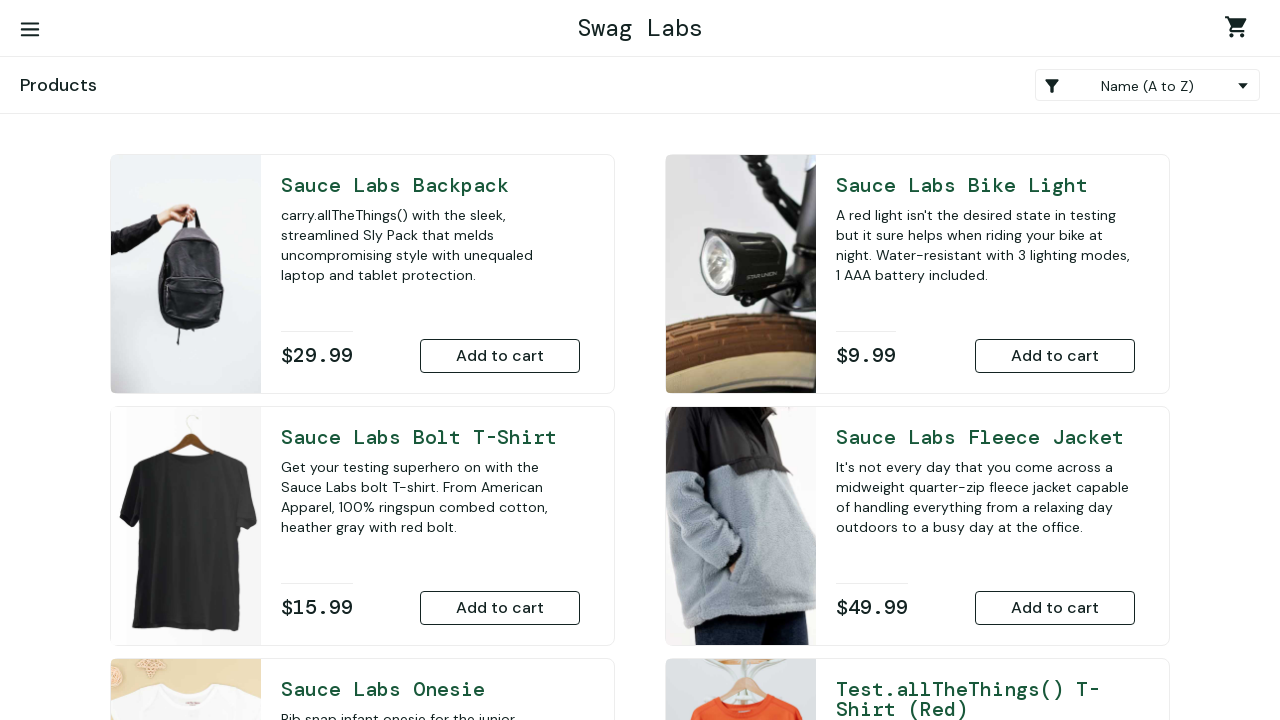

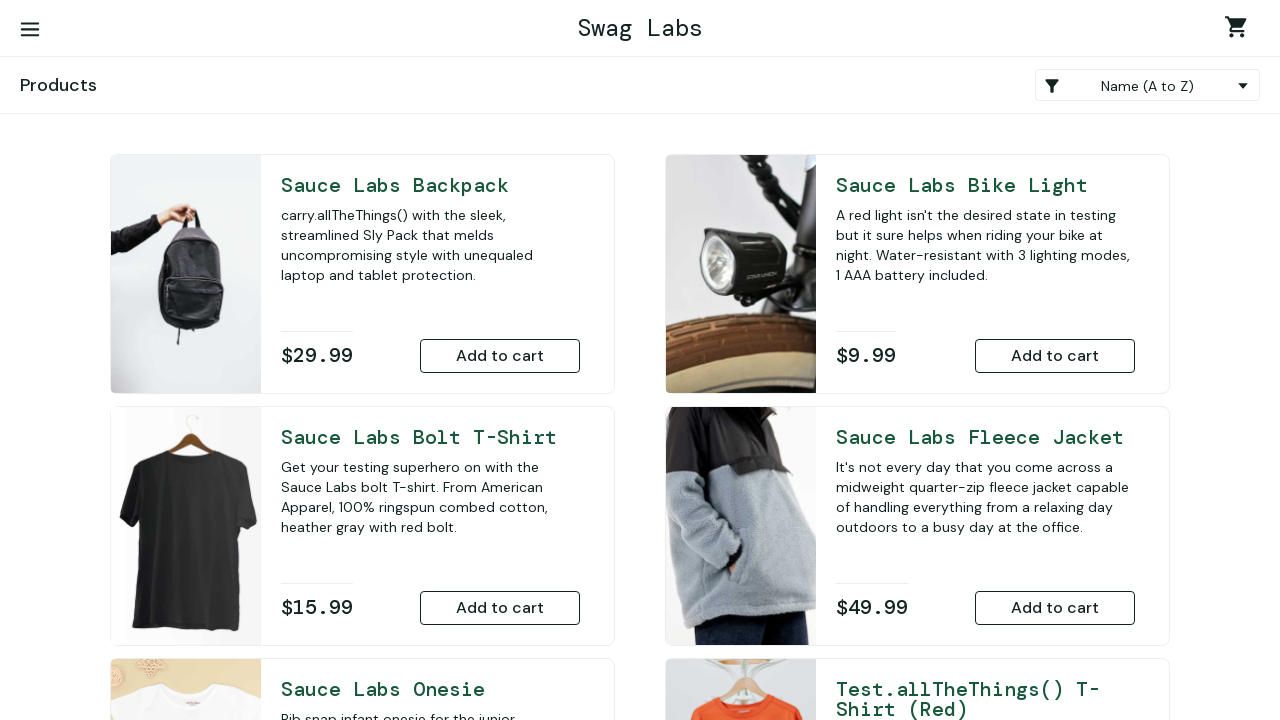